Tests hover functionality by hovering over an image element and verifying that text appears on hover

Starting URL: https://the-internet.herokuapp.com/hovers

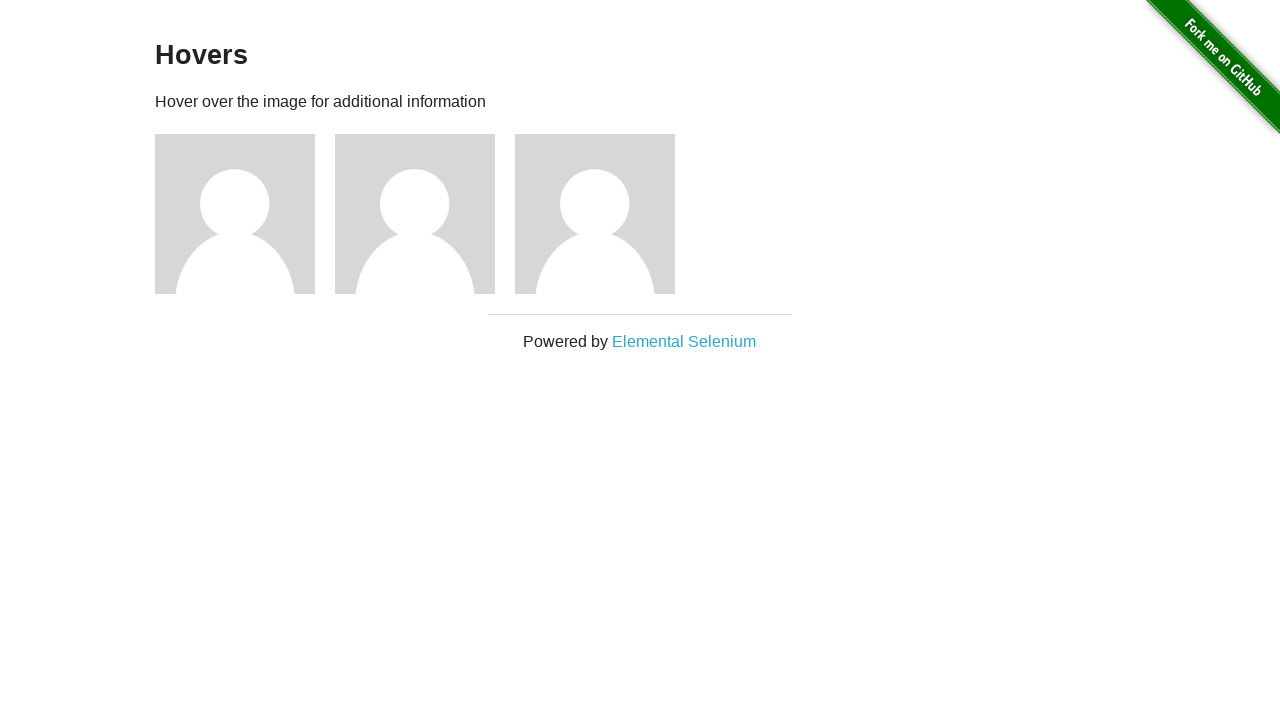

Located the first figure/image element
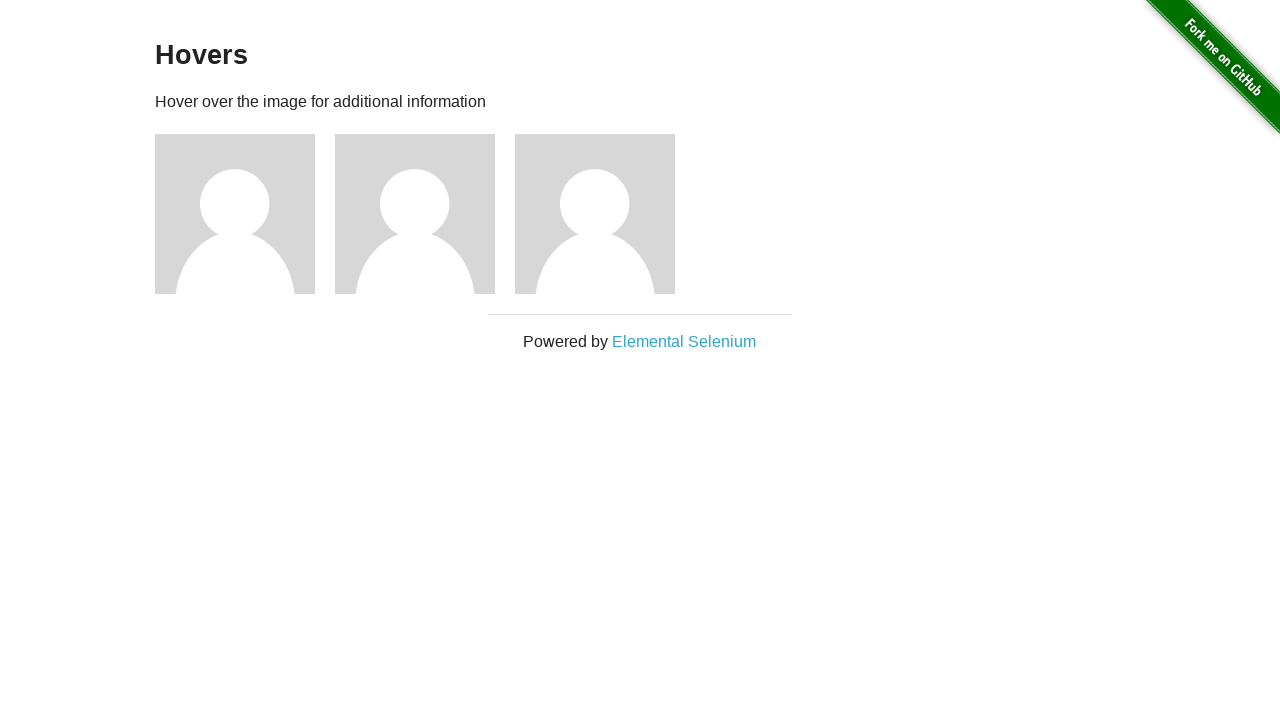

Hovered over the first figure element at (245, 214) on (//div[@class='figure'])[1]
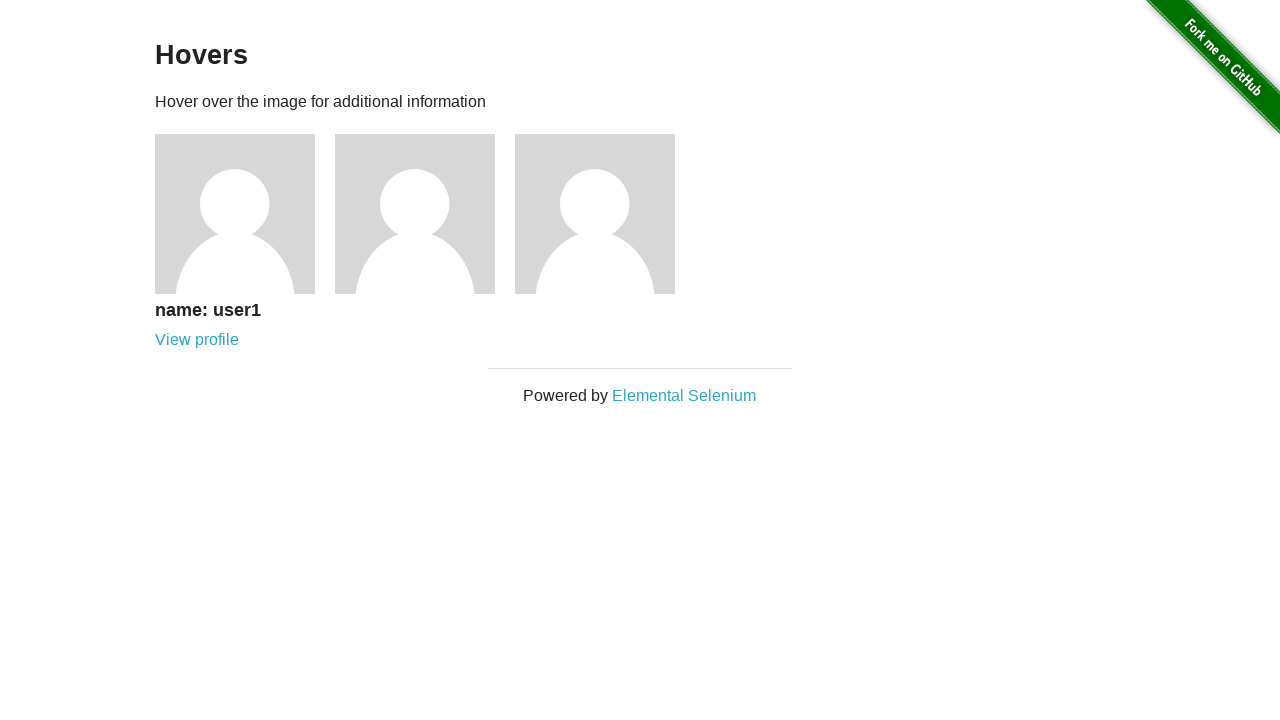

Hover text appeared on the figure
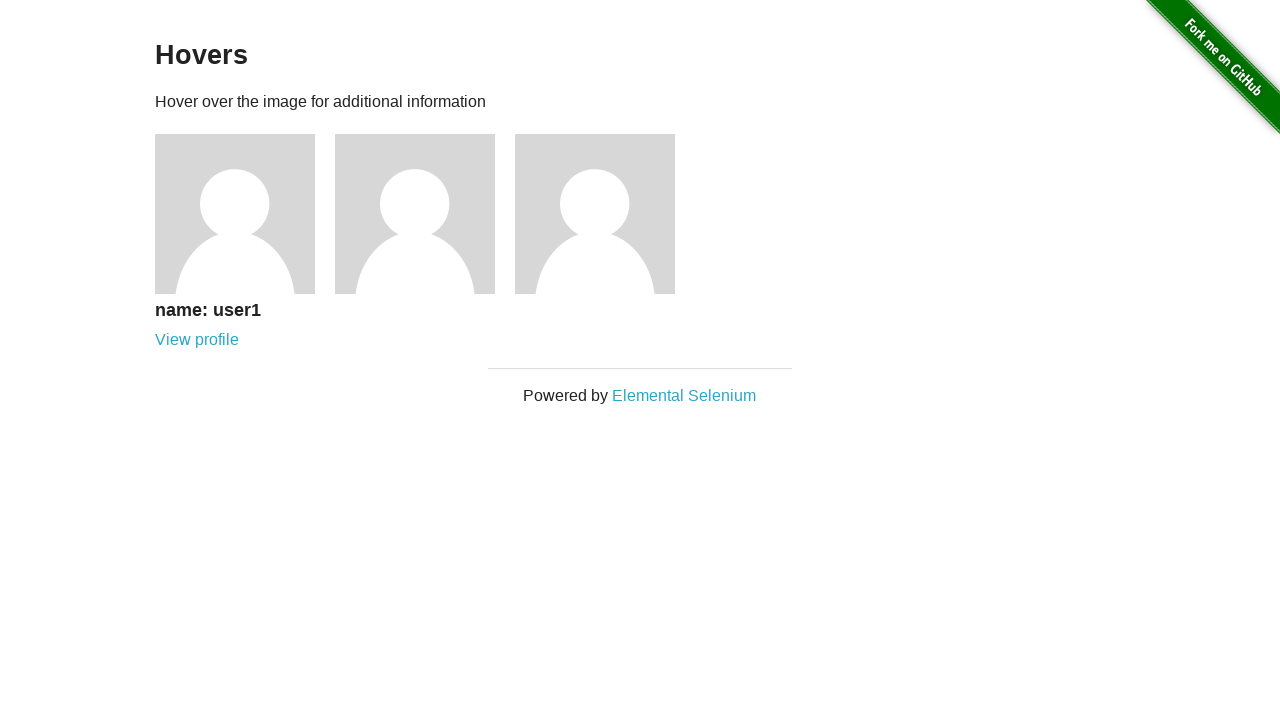

Retrieved hover text: 'name: user1'
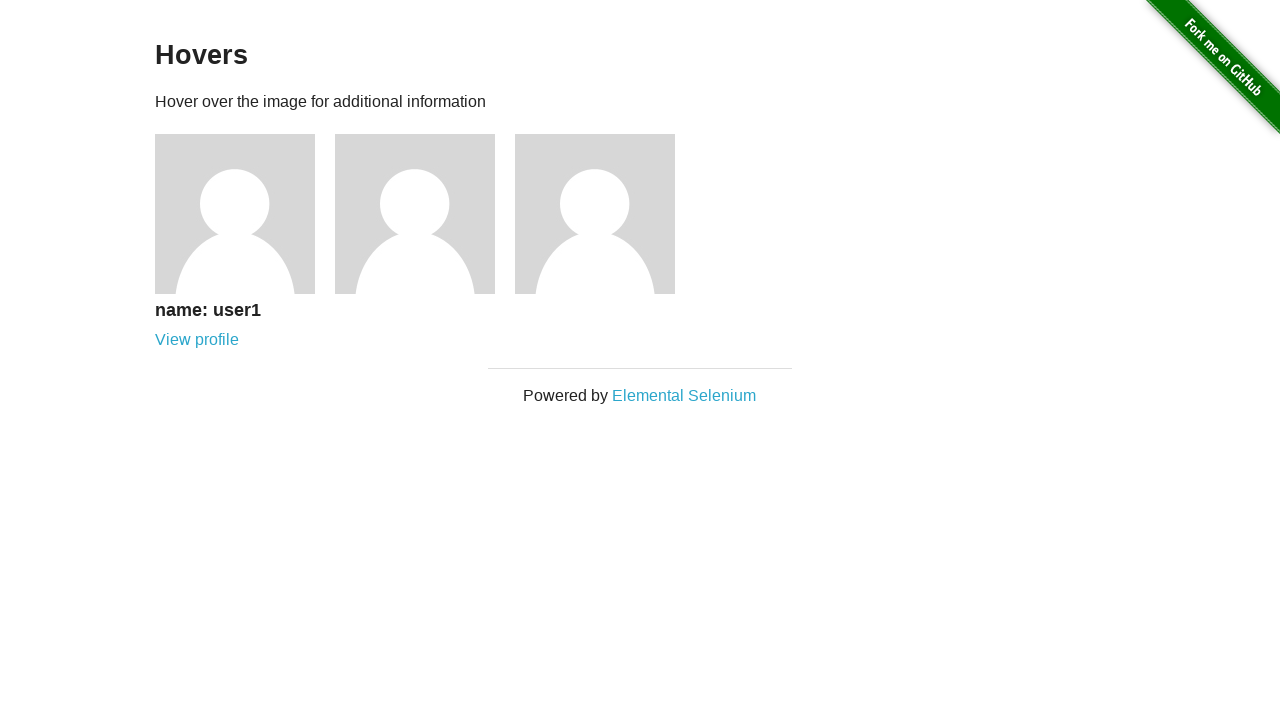

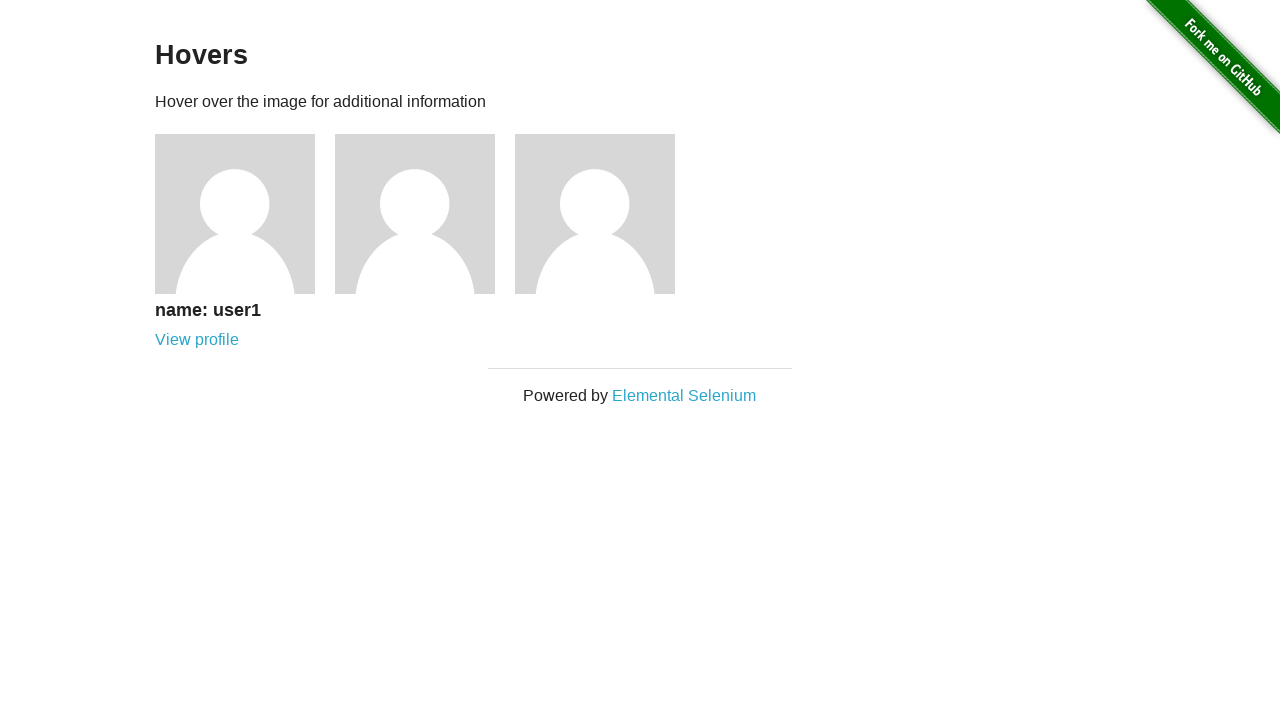